Tests iframe/frame handling on demoqa.com by navigating to the Frames section, switching between two frames, and verifying content within the frames.

Starting URL: https://demoqa.com/

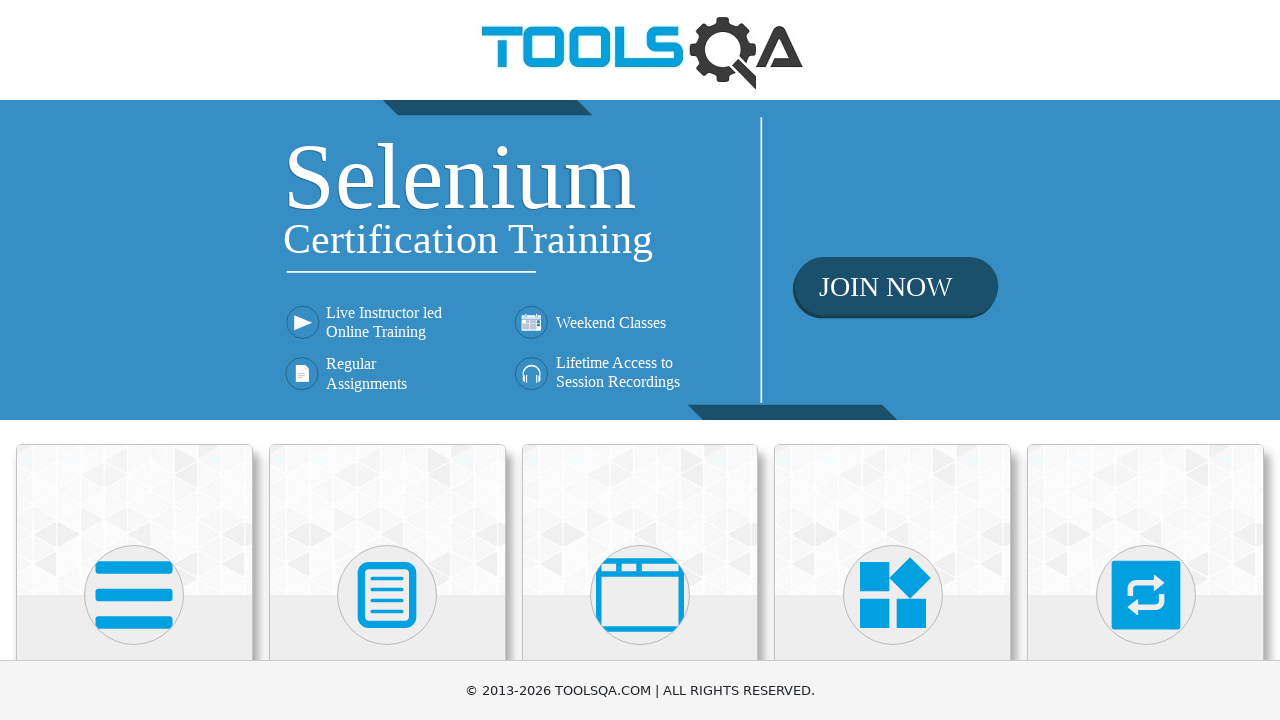

Scrolled down 400px to reveal menu items
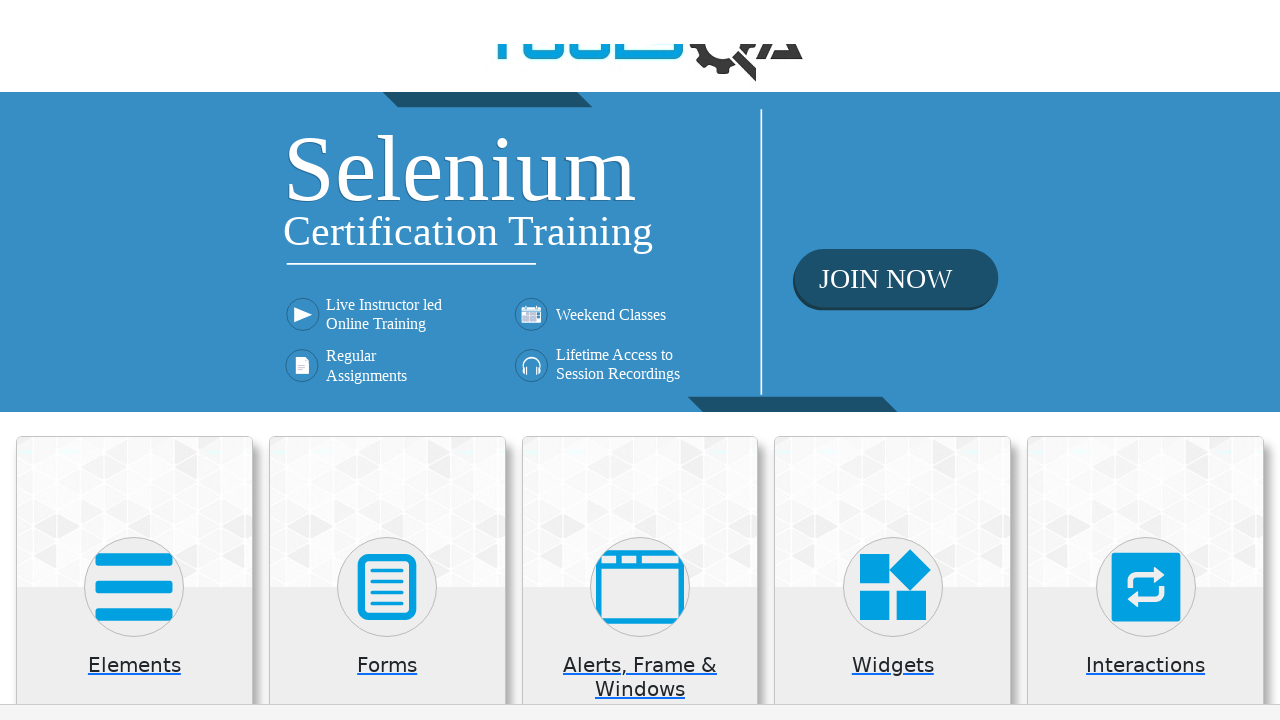

Clicked on 'Alerts, Frame & Windows' menu item at (640, 285) on xpath=//h5[text()='Alerts, Frame & Windows']
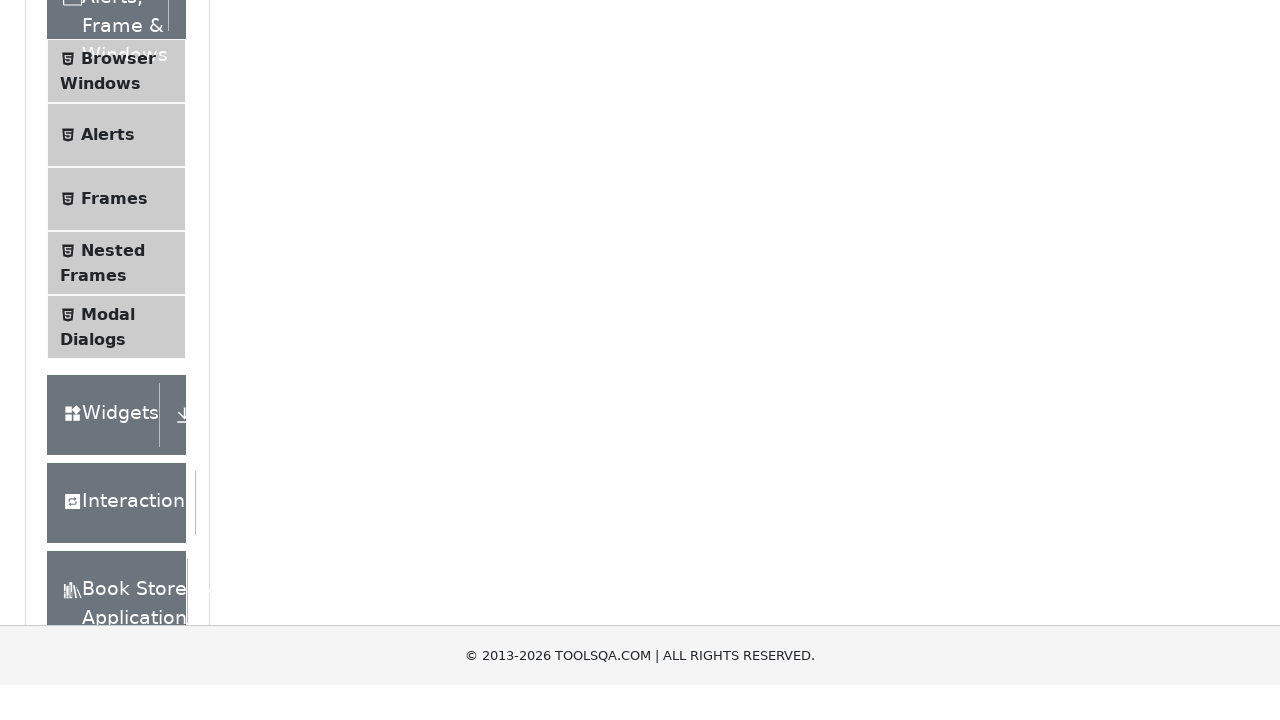

Clicked on 'Frames' submenu item at (114, 240) on xpath=//span[@class='text' and text()='Frames']
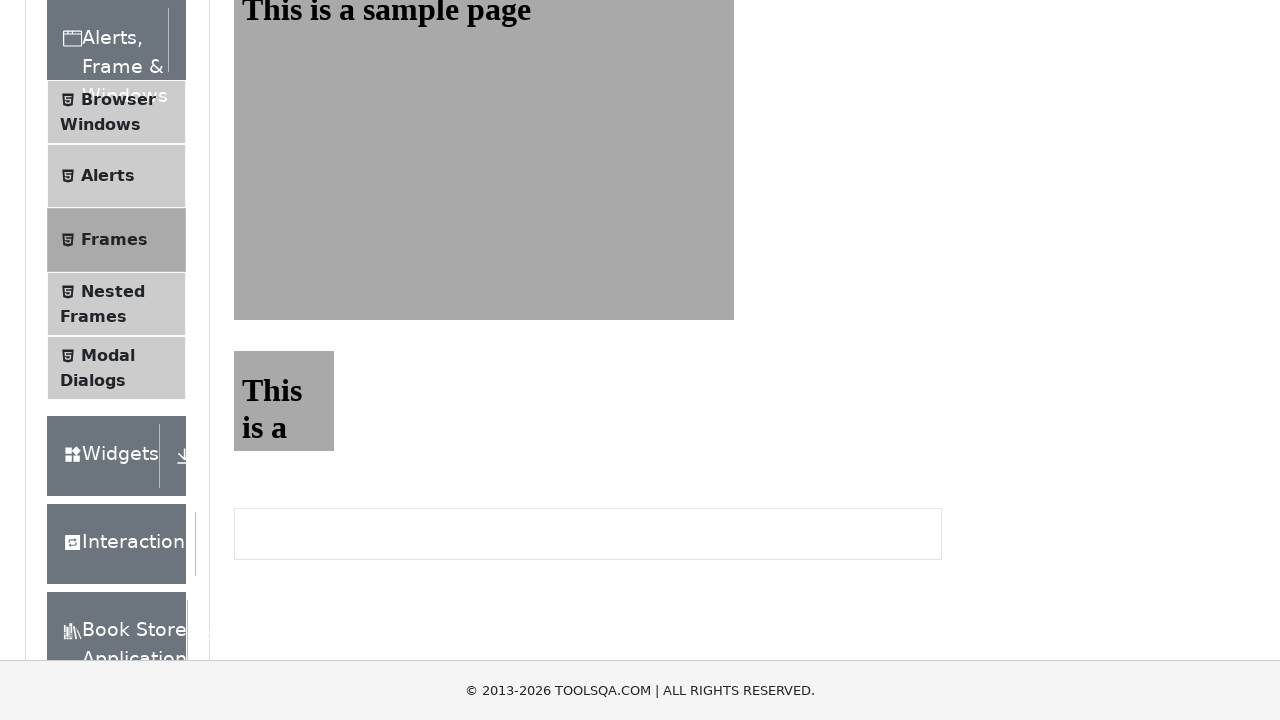

Located the first frame (#frame1)
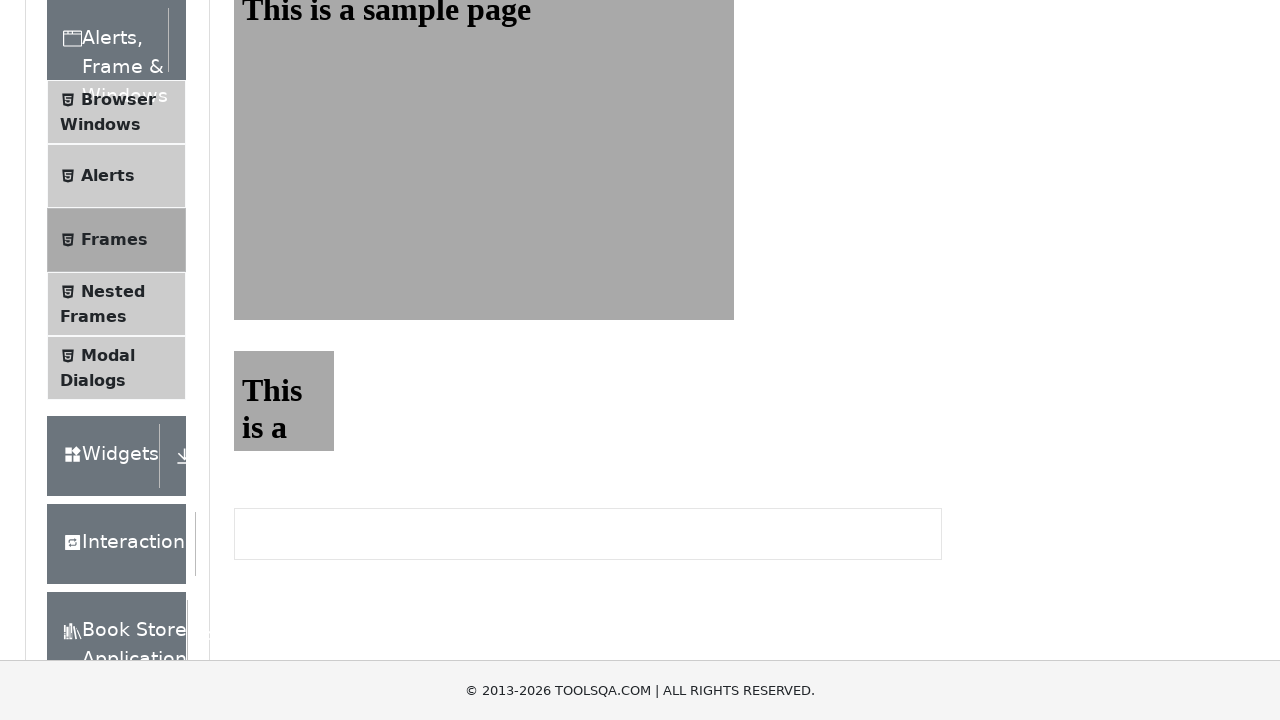

Located sample heading element in first frame
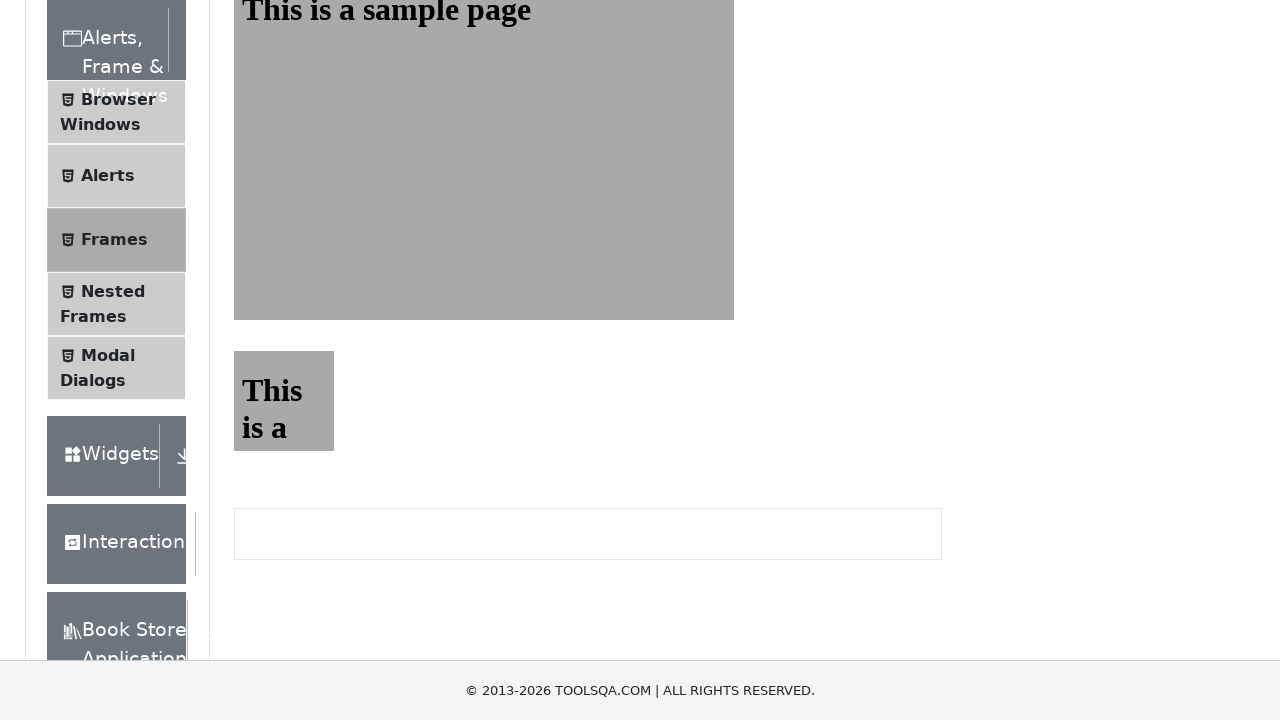

Verified first frame content: 'This is a sample page'
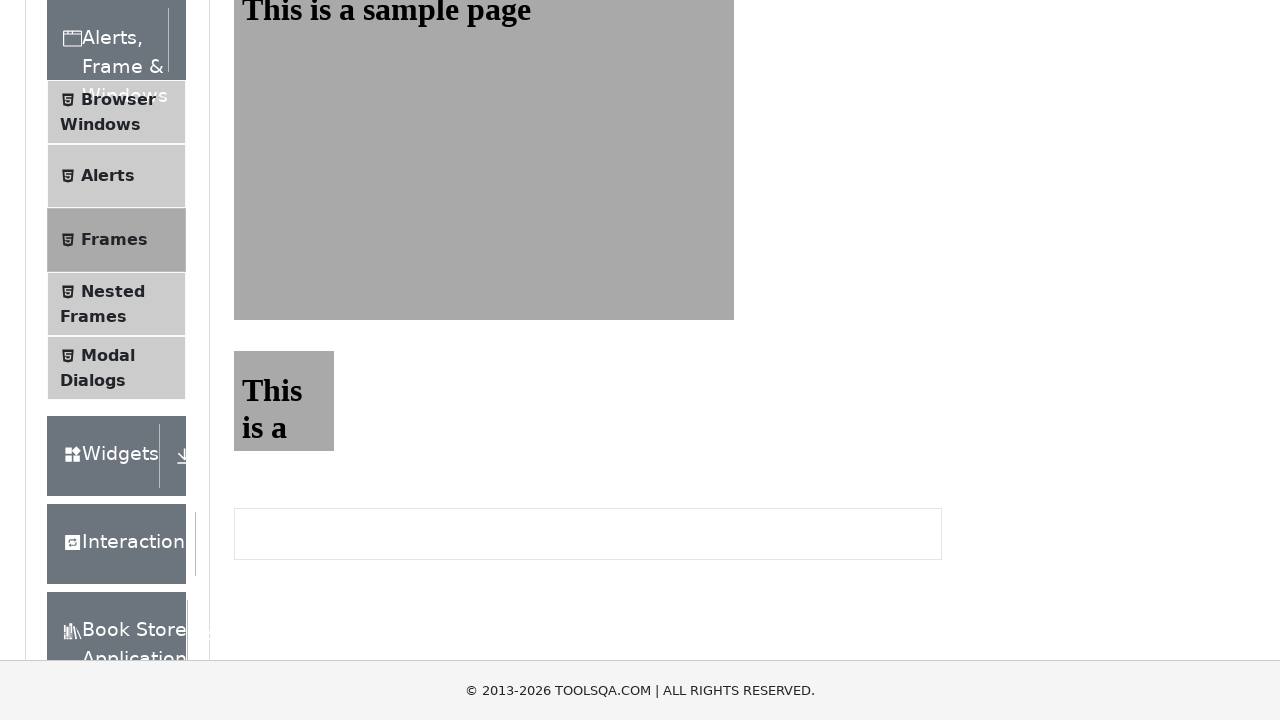

Located the second frame (#frame2)
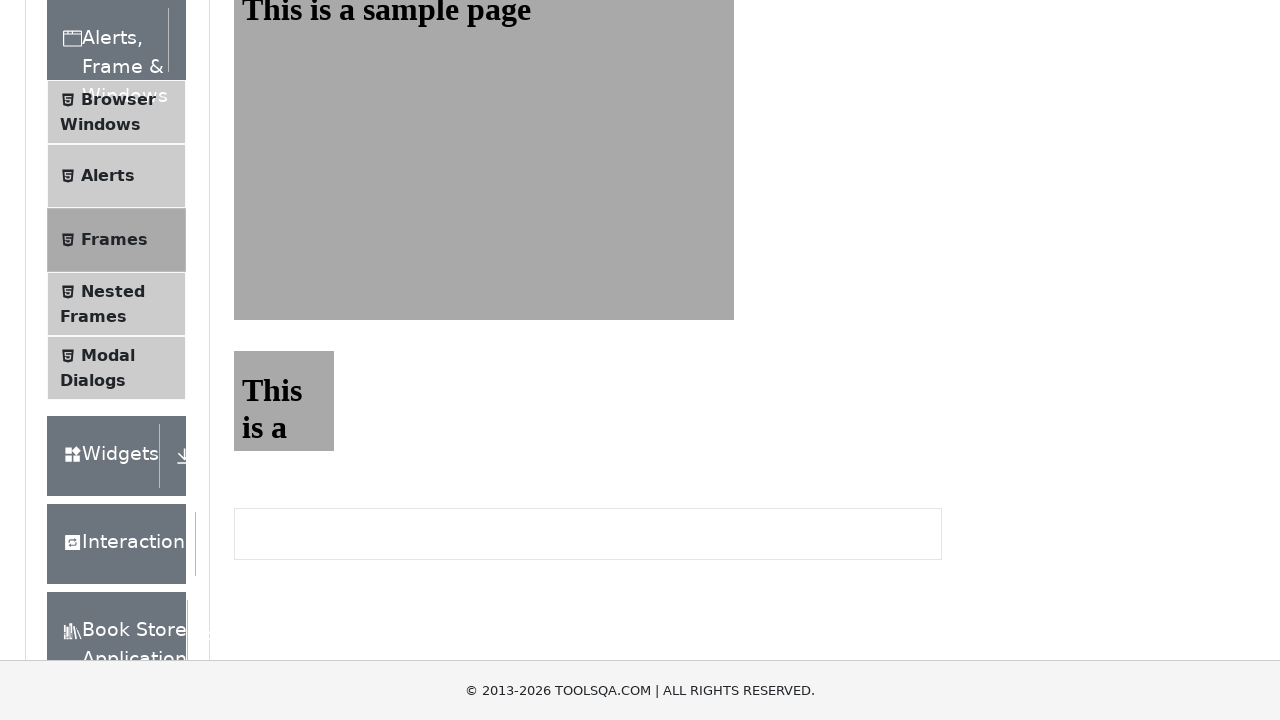

Waited for sample heading element in second frame to load
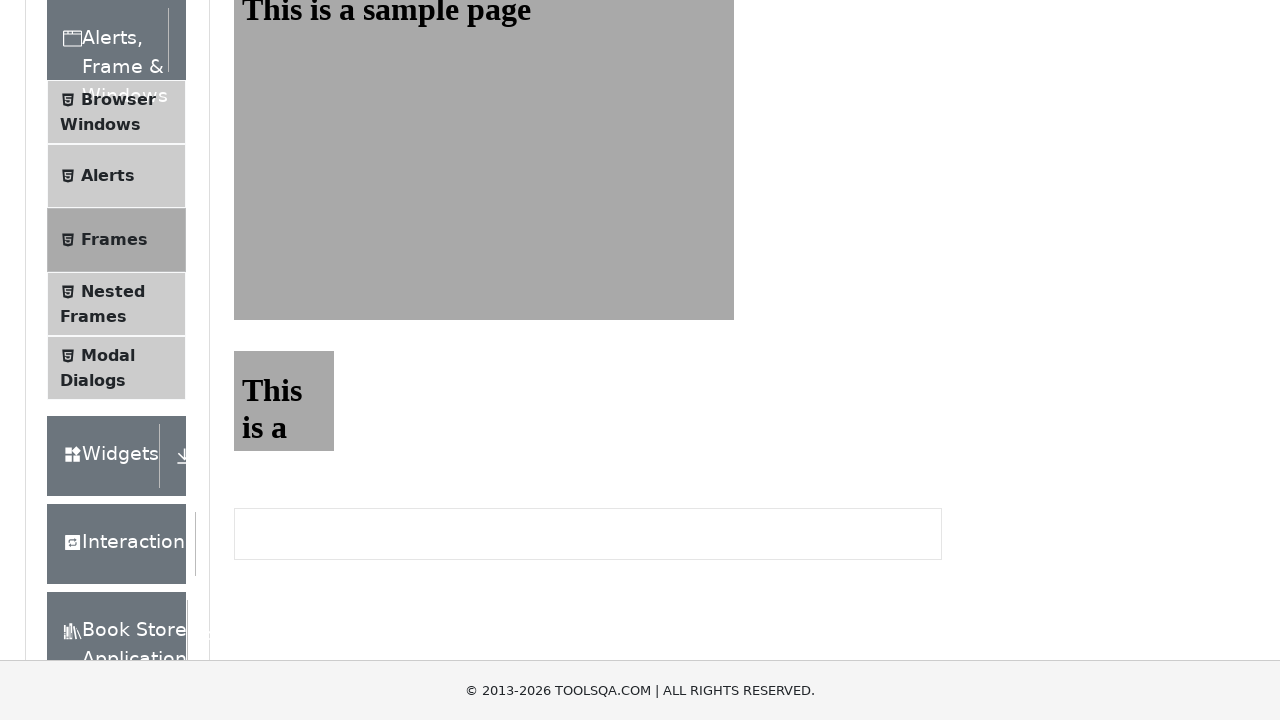

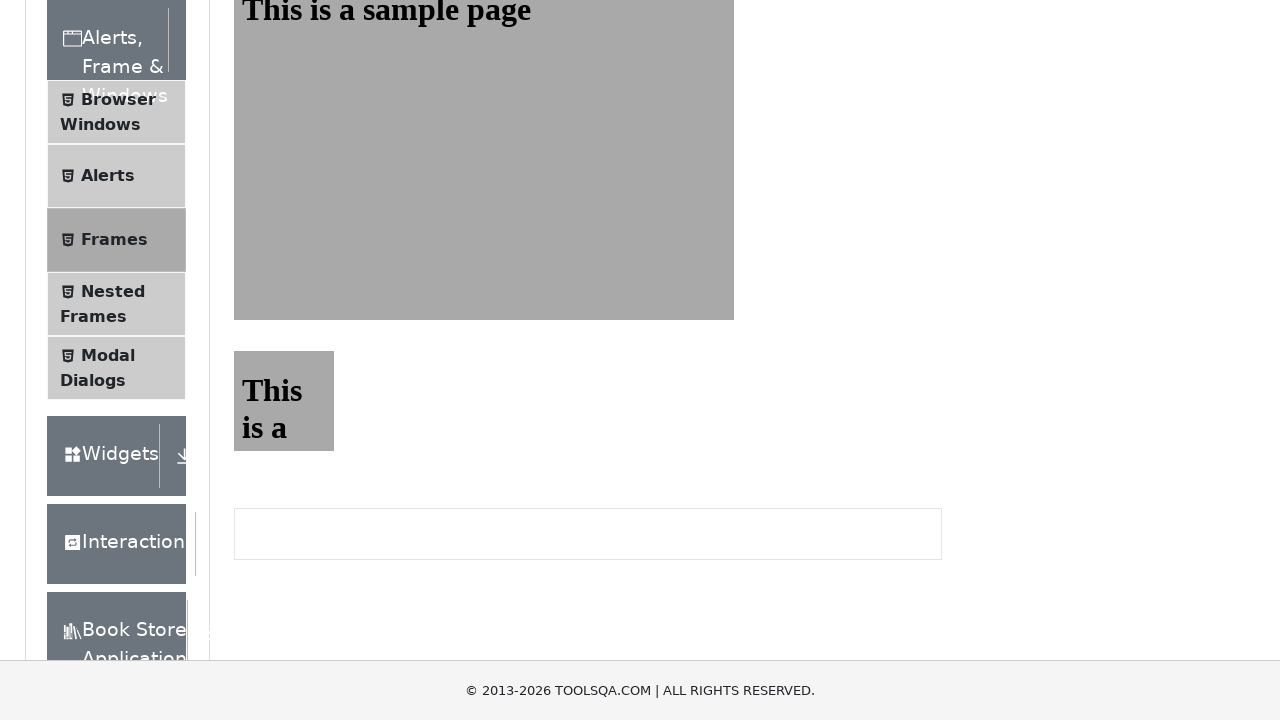